Navigates to RedBus website with notifications disabled to verify the page loads successfully

Starting URL: https://www.redbus.in/

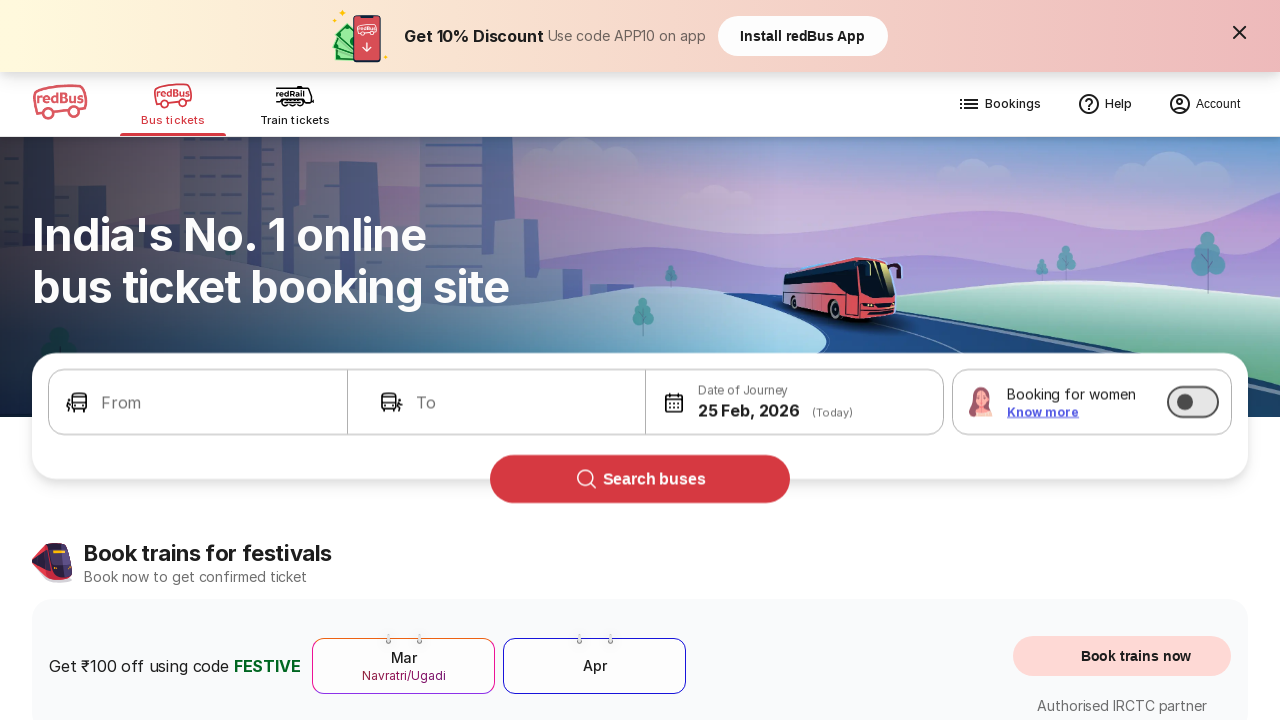

Waited for RedBus website to fully load with networkidle state
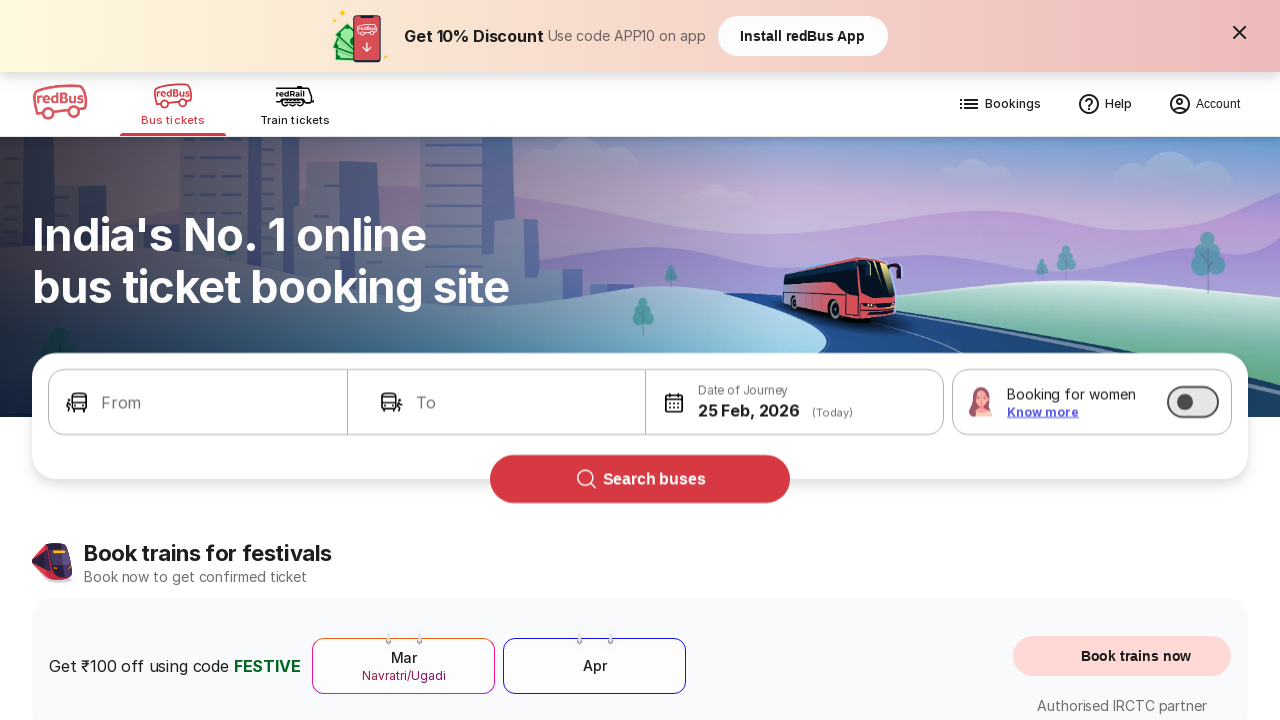

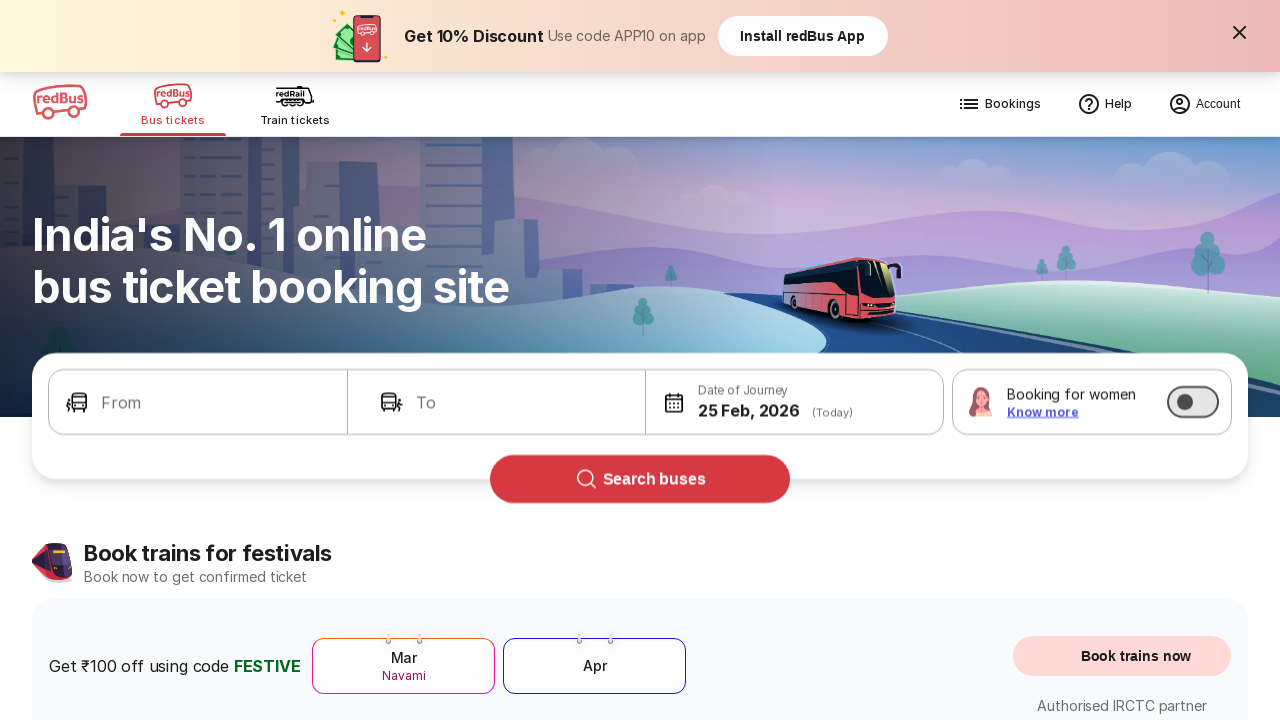